Tests highlighting an element on a page by finding an element and applying a red dashed border style to visually identify it, then reverting the style after a delay.

Starting URL: http://the-internet.herokuapp.com/large

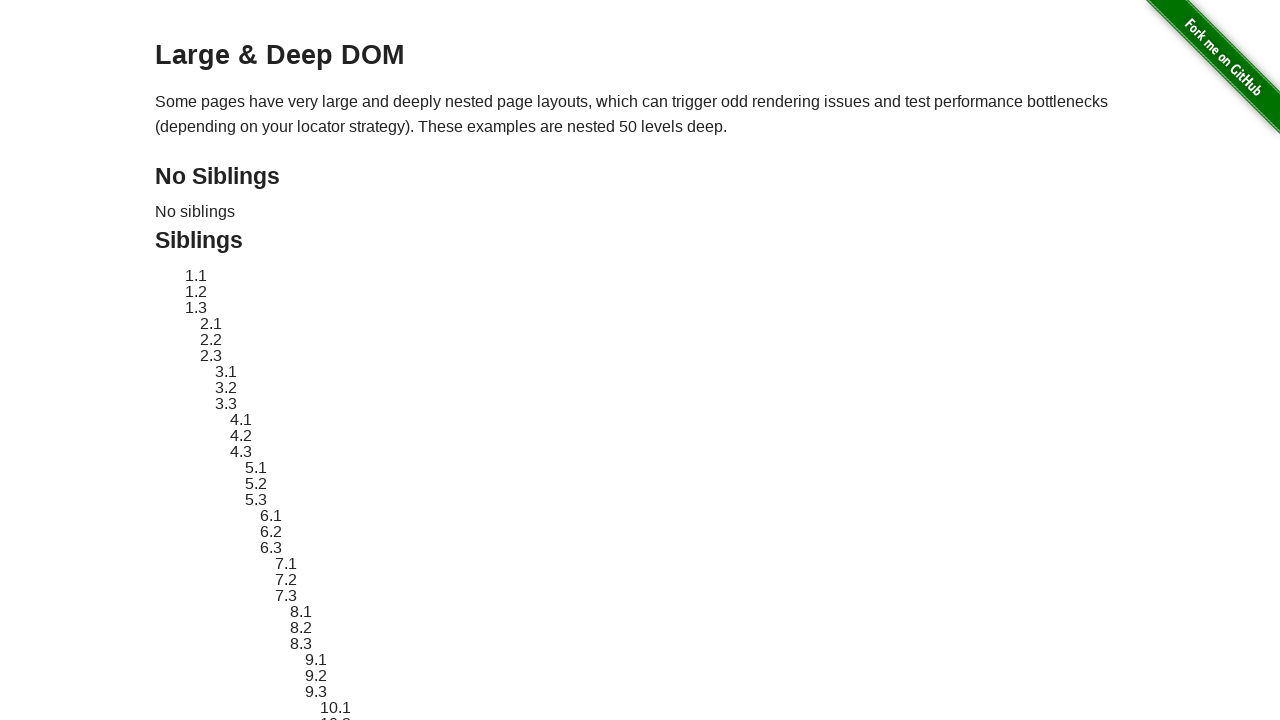

Located element with ID 'sibling-2.3'
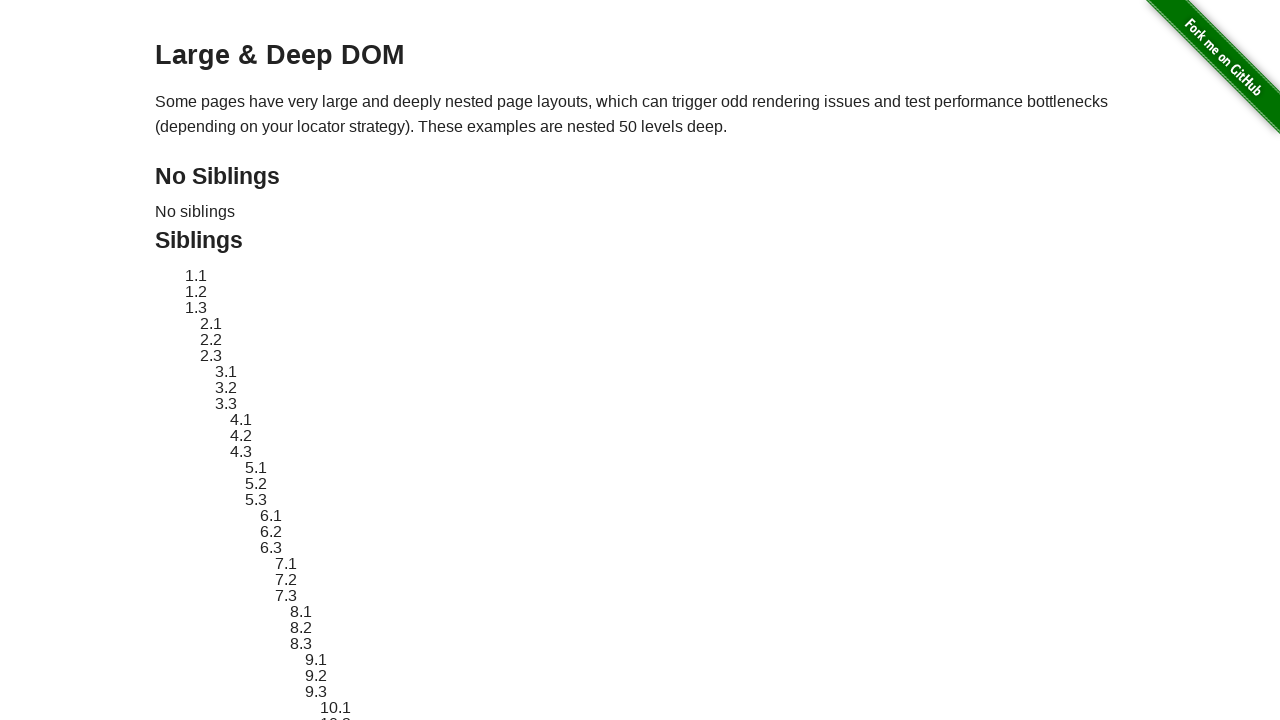

Element became visible
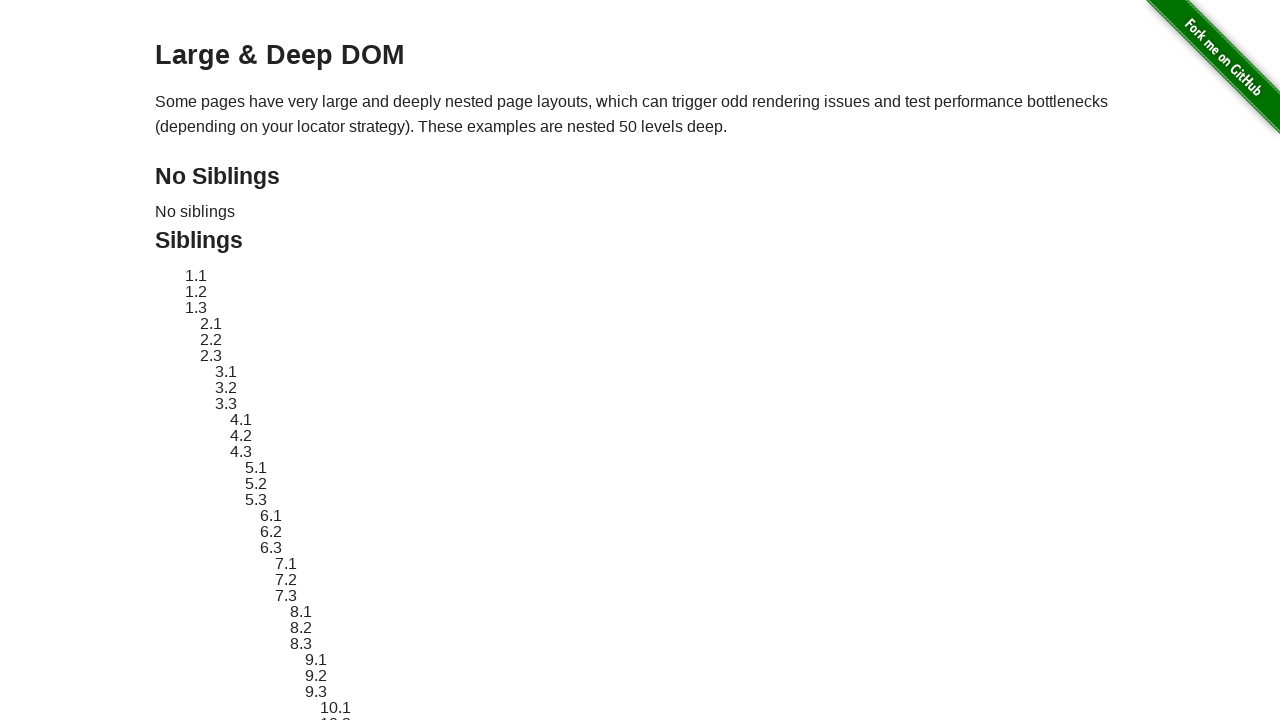

Stored original style: ''
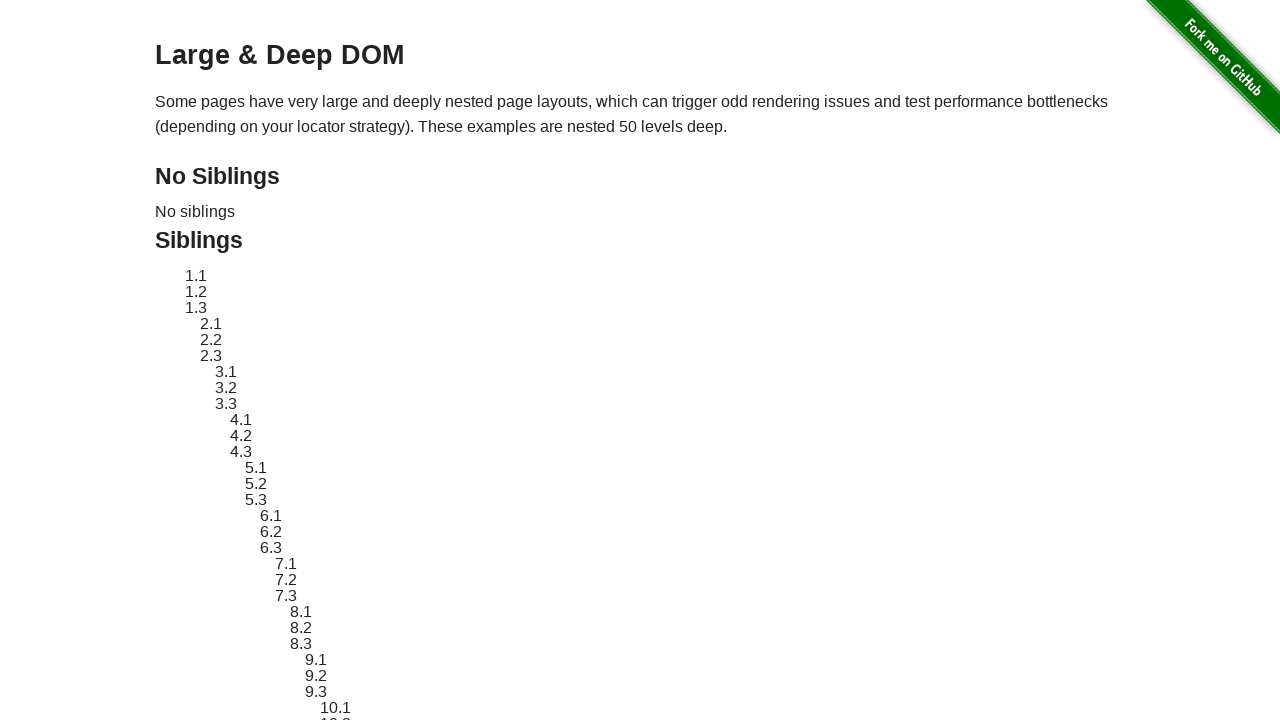

Applied red dashed border highlight style to element
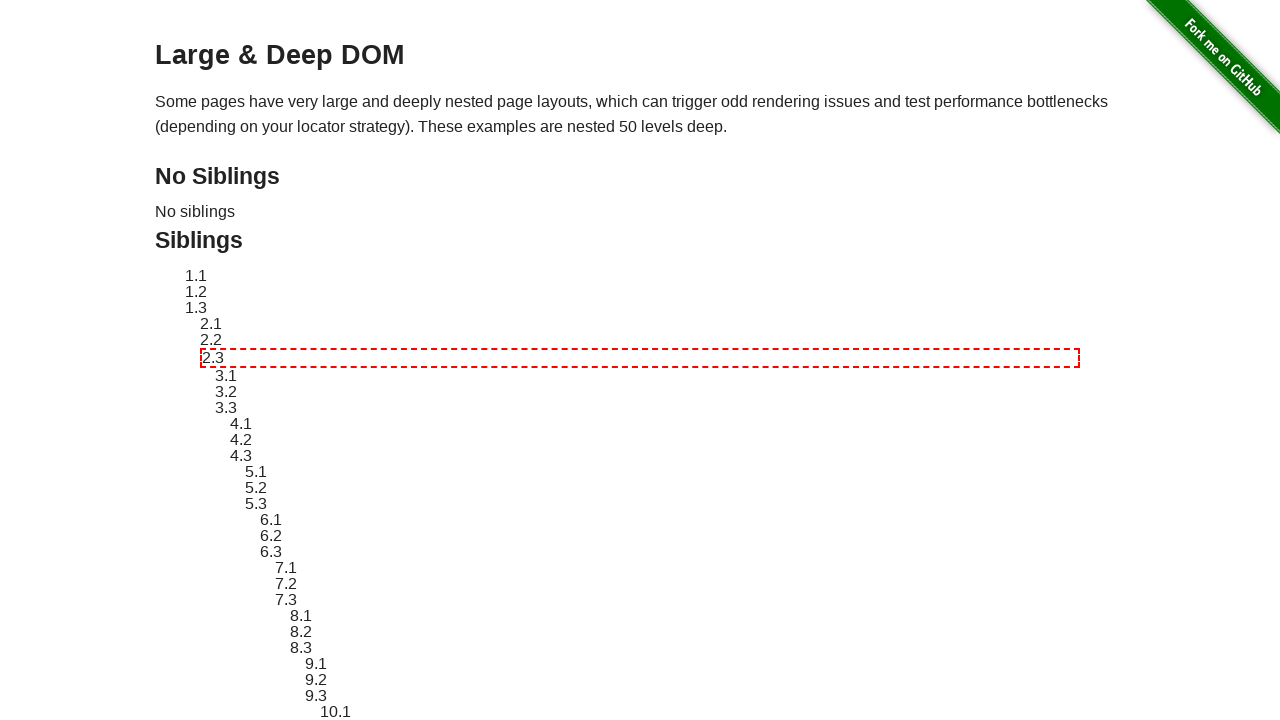

Waited 3 seconds to view highlight effect
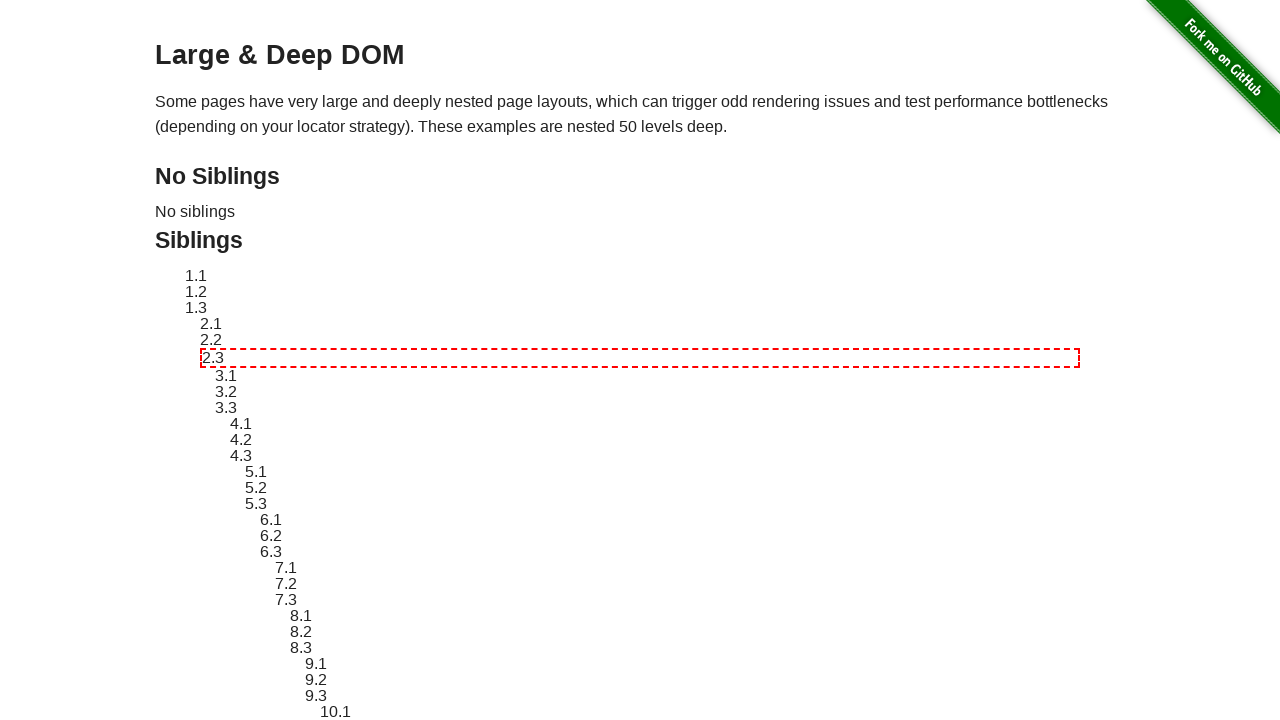

Reverted element style to original
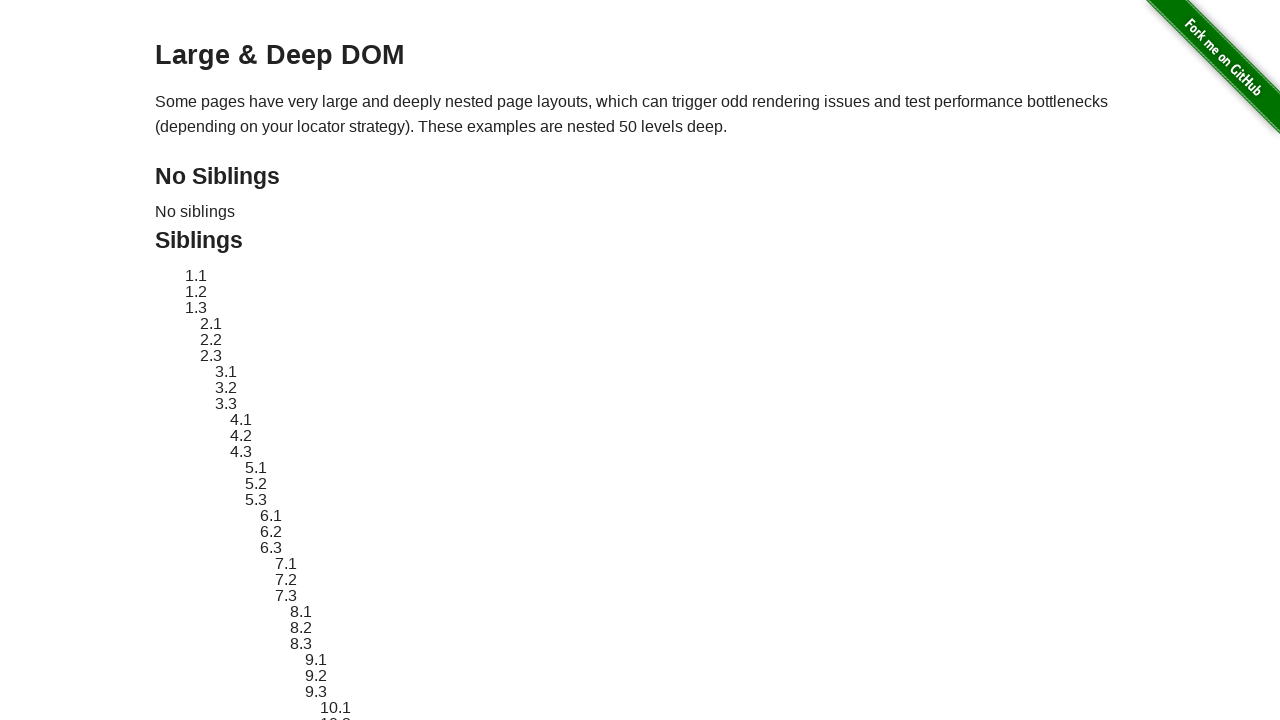

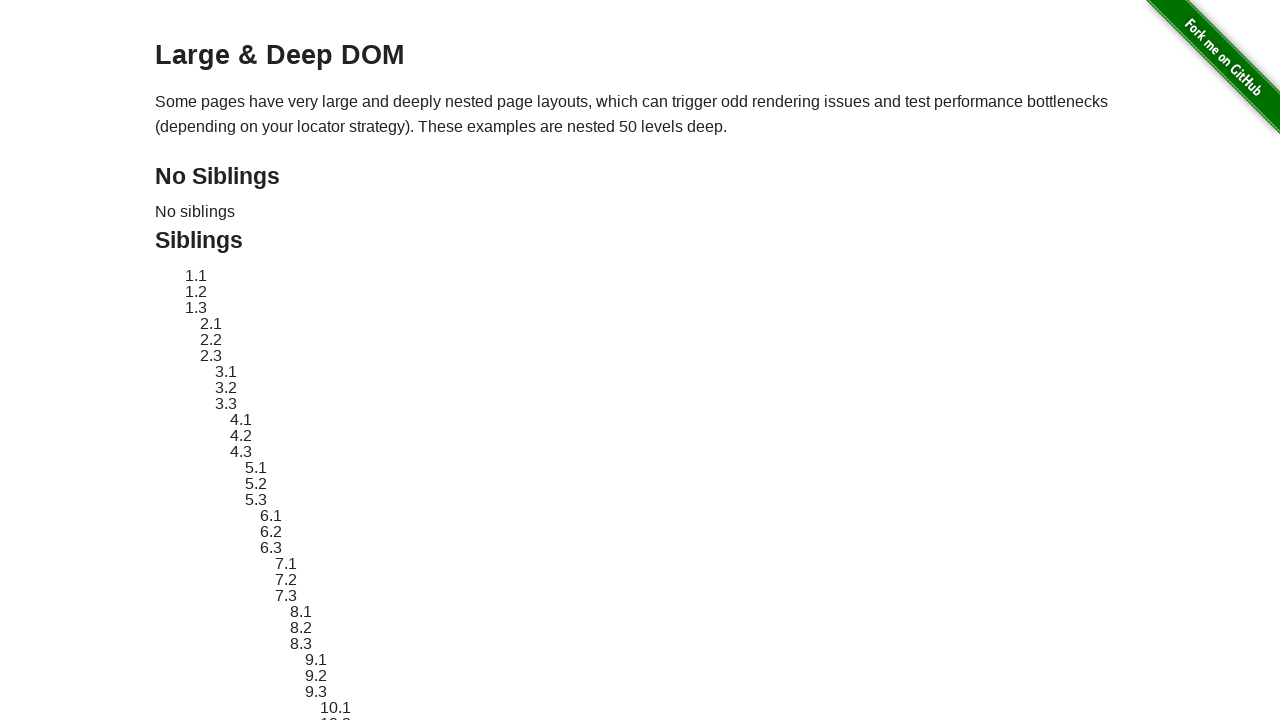